Tests adding and removing elements by clicking the Add Element button, verifying the Delete button appears, then clicking Delete and verifying the element is removed

Starting URL: http://the-internet.herokuapp.com/

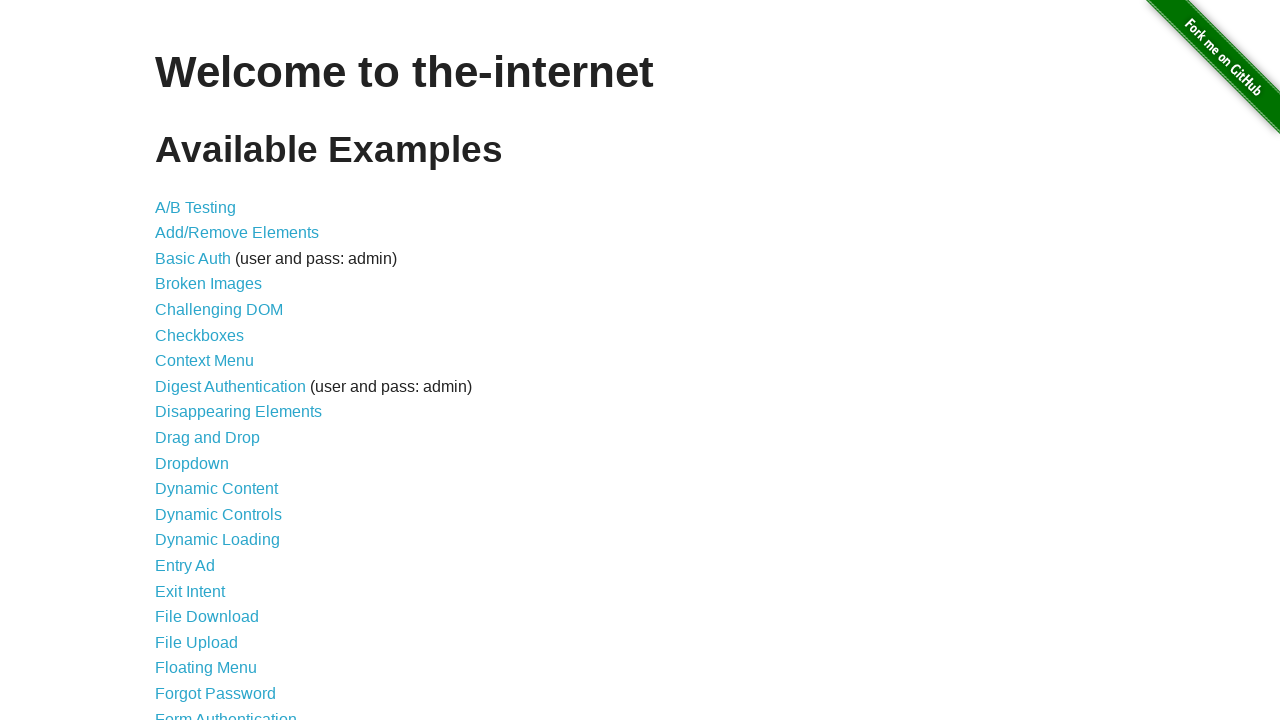

Clicked on Add/Remove Elements link at (237, 233) on a[href='/add_remove_elements/']
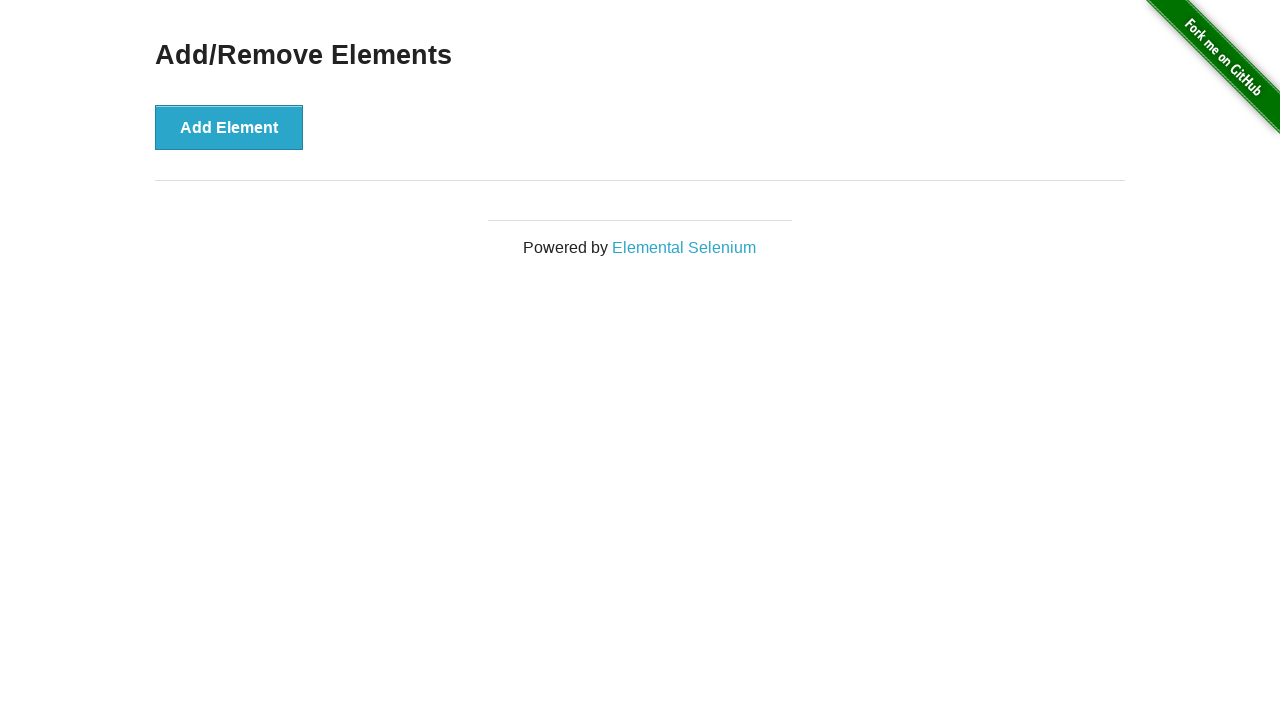

Clicked Add Element button to create a new element at (229, 127) on button[onclick='addElement()']
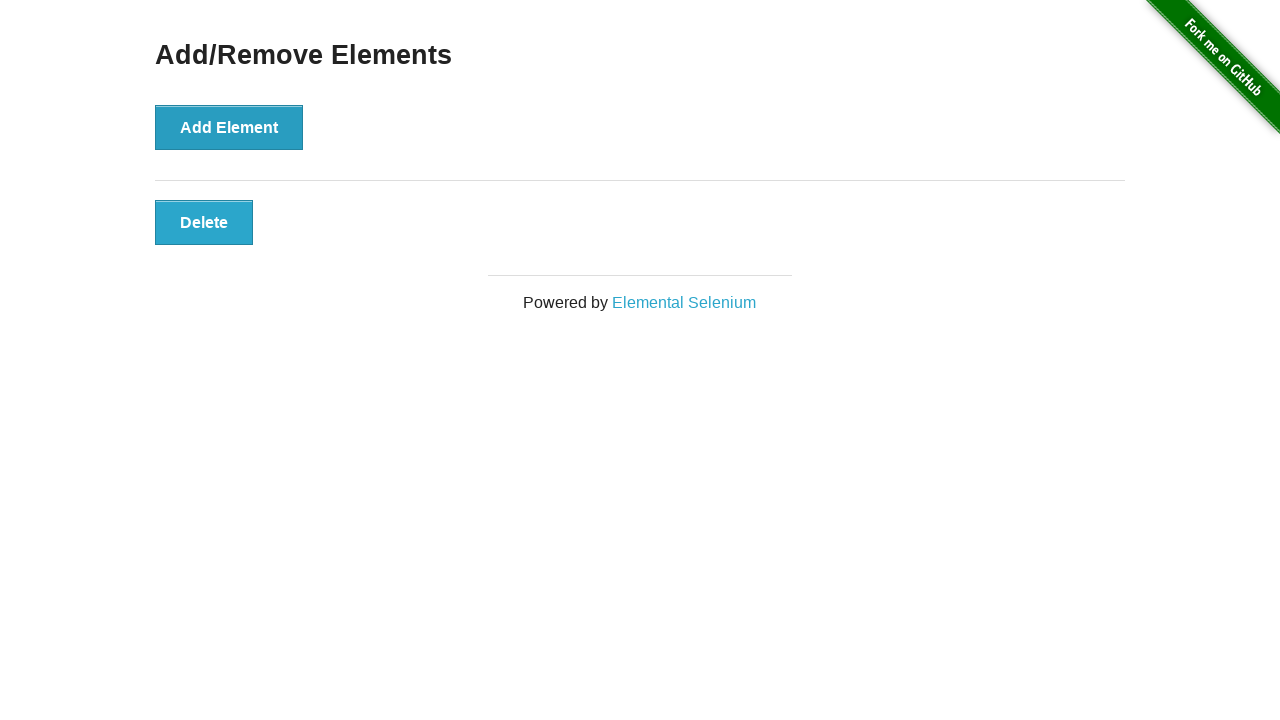

Delete button appeared after adding element
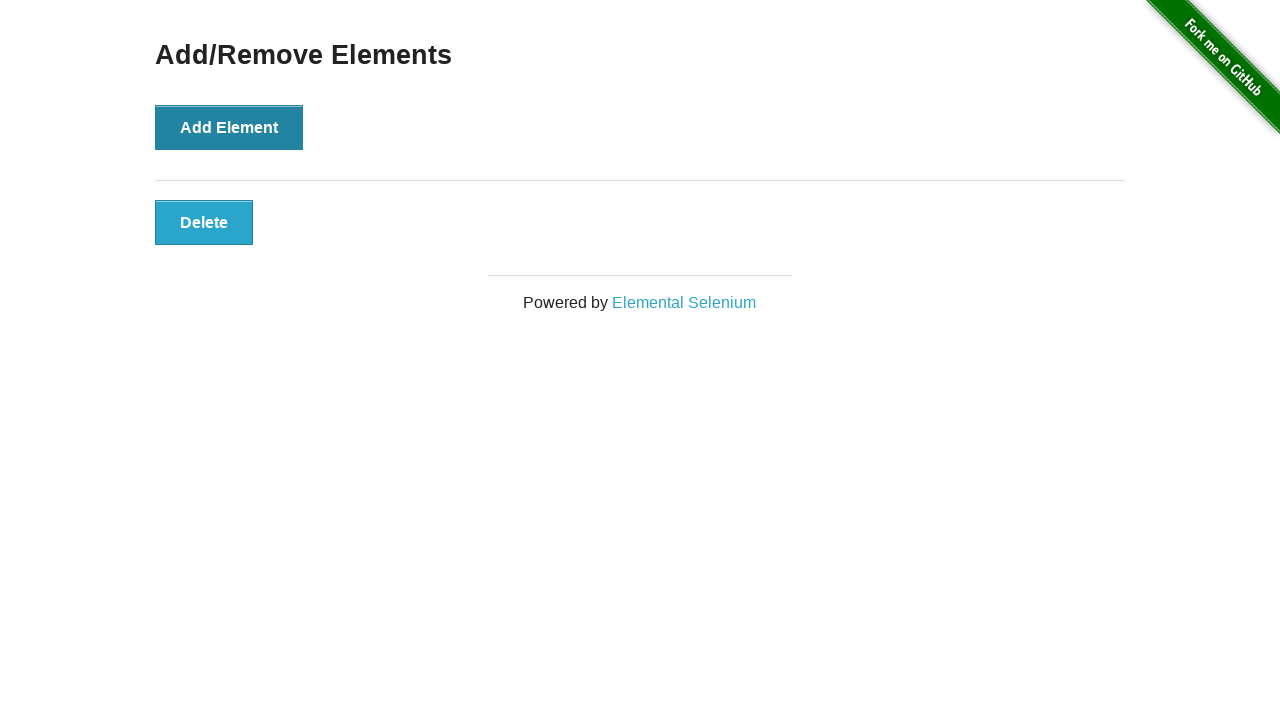

Located the Delete button element
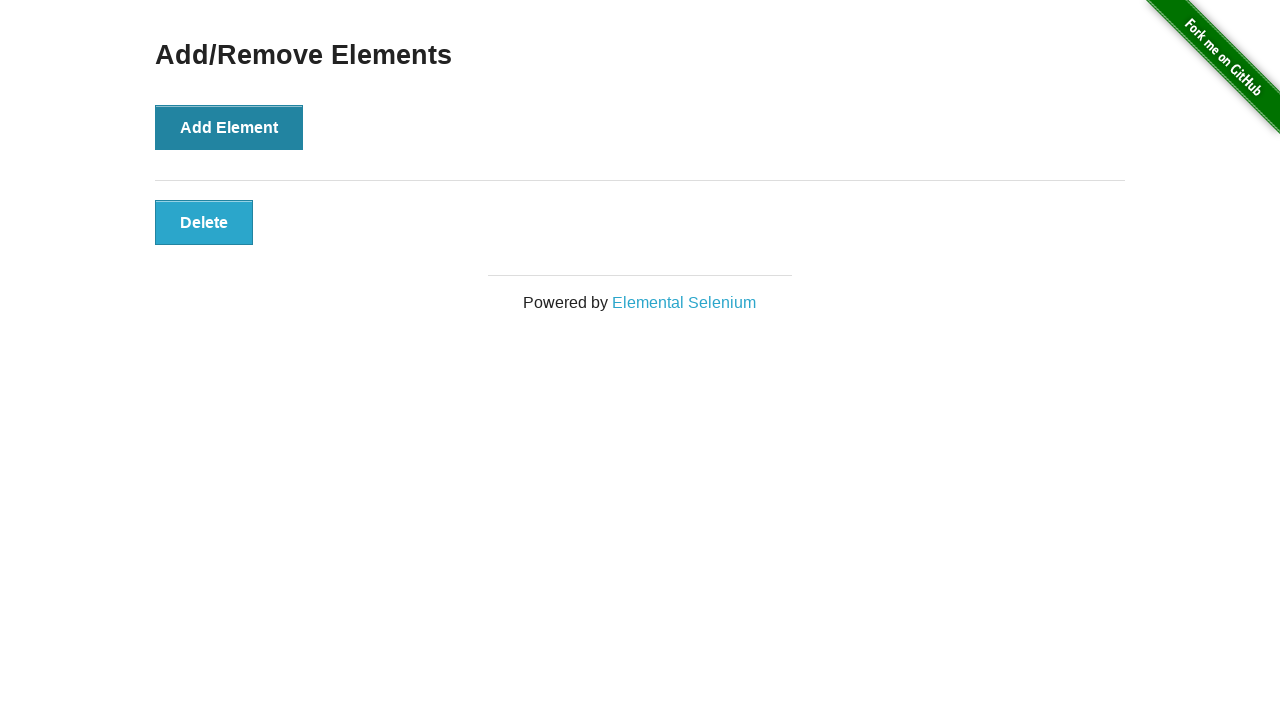

Verified Delete button has correct text content
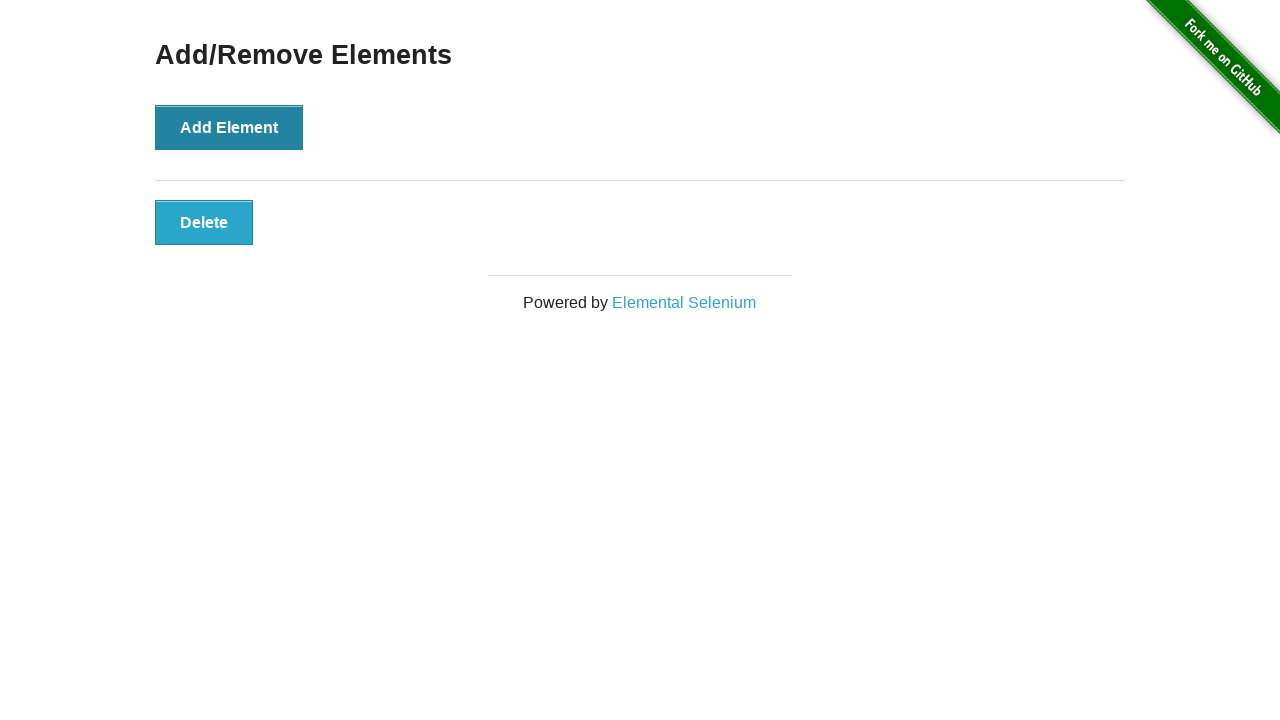

Clicked Delete button to remove the element at (204, 222) on button.added-manually
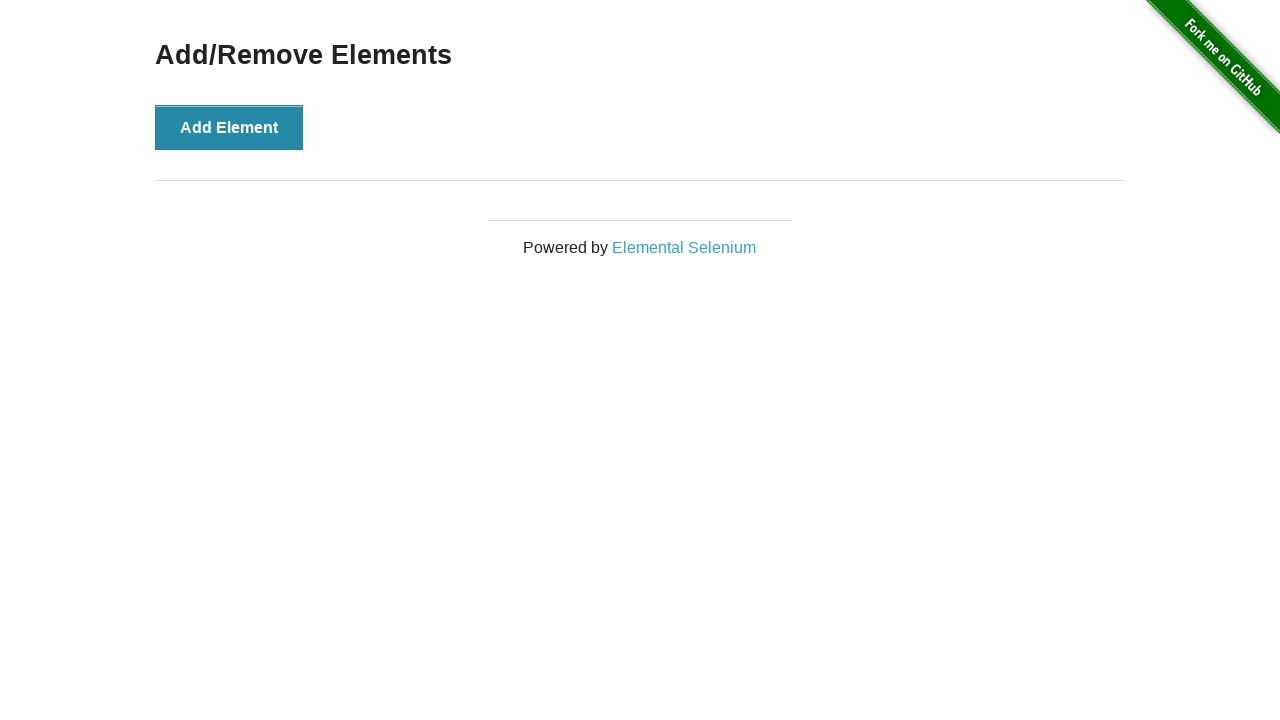

Waited 500ms for element removal to complete
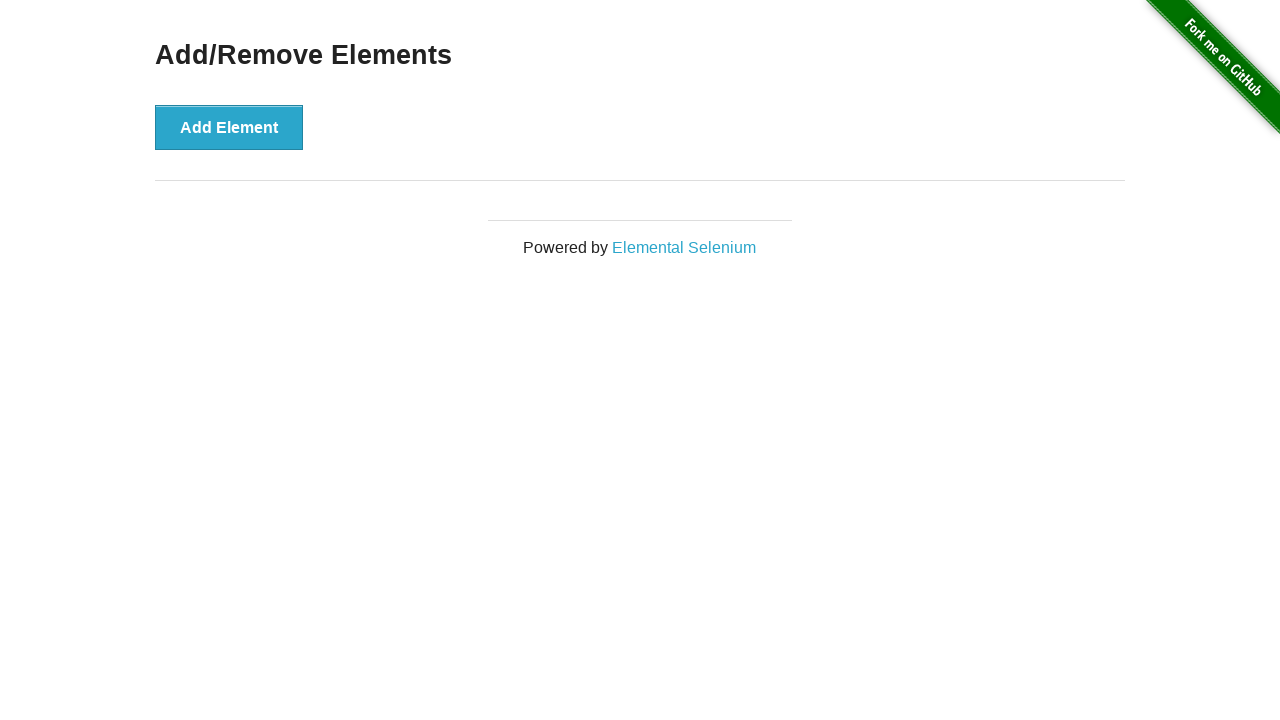

Verified that the Delete button element has been removed
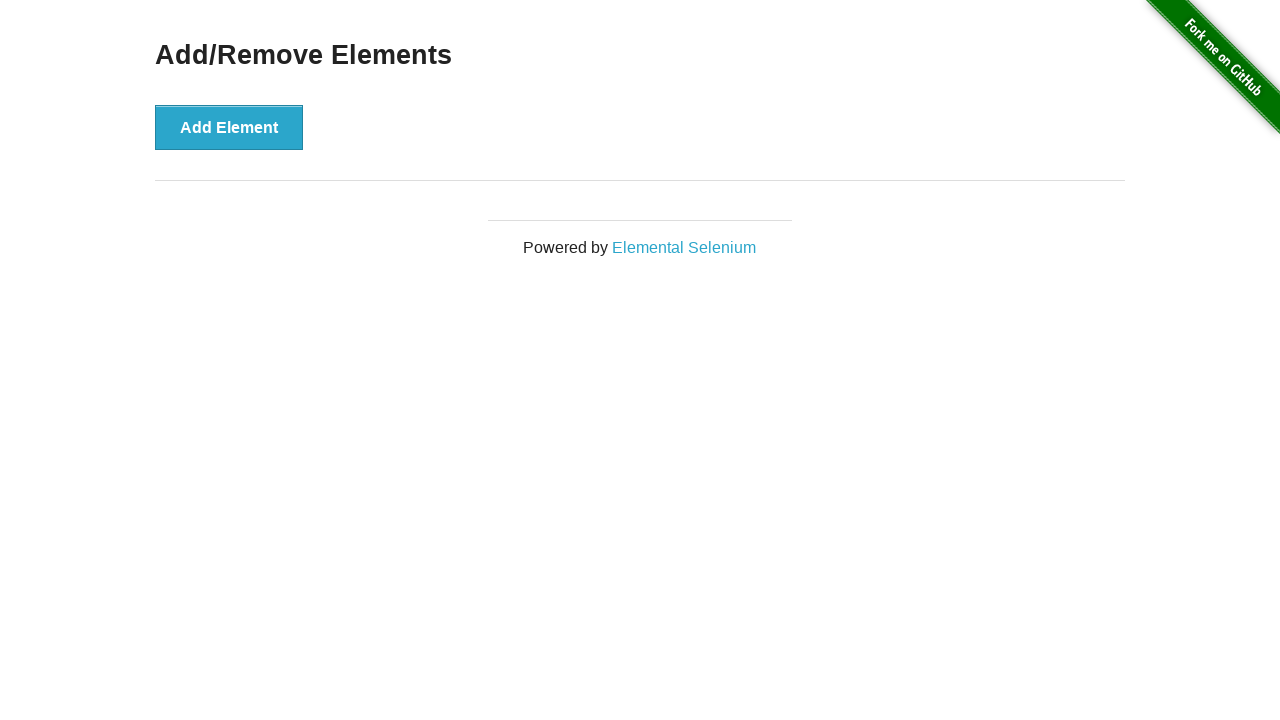

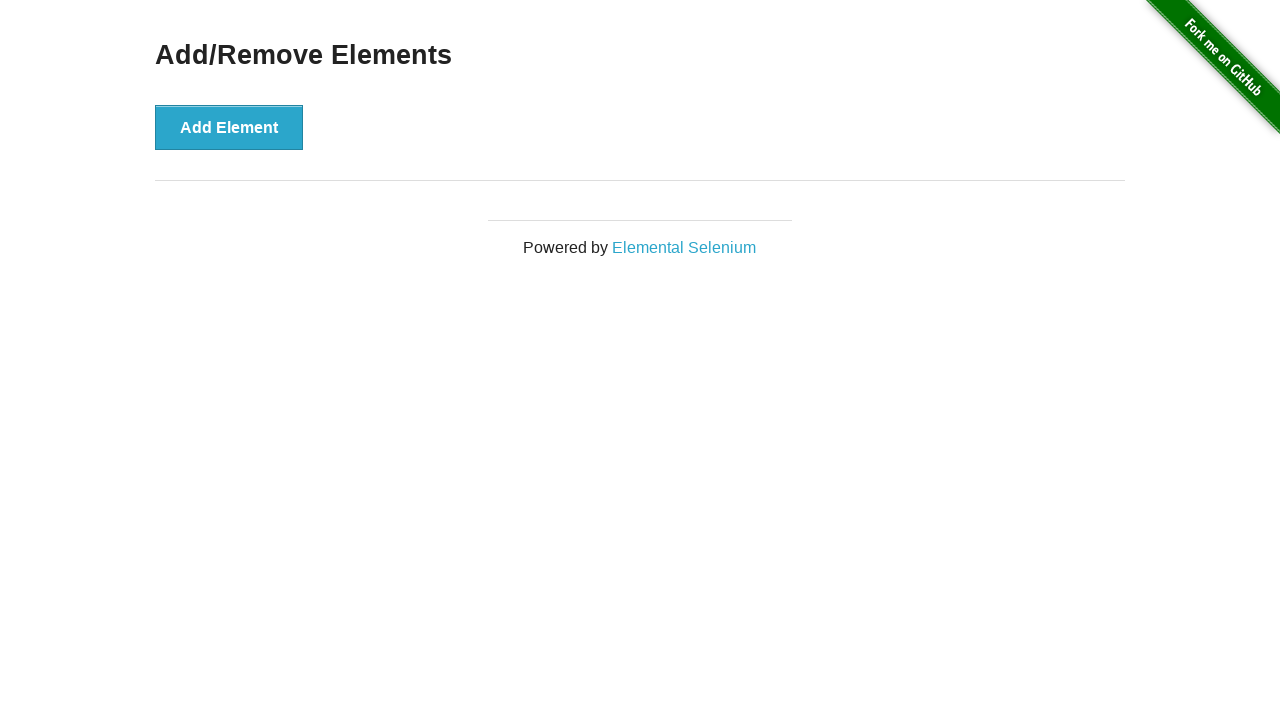